Navigates to Axis Bank website and verifies that the page contains navigation links

Starting URL: http://axisbank.com

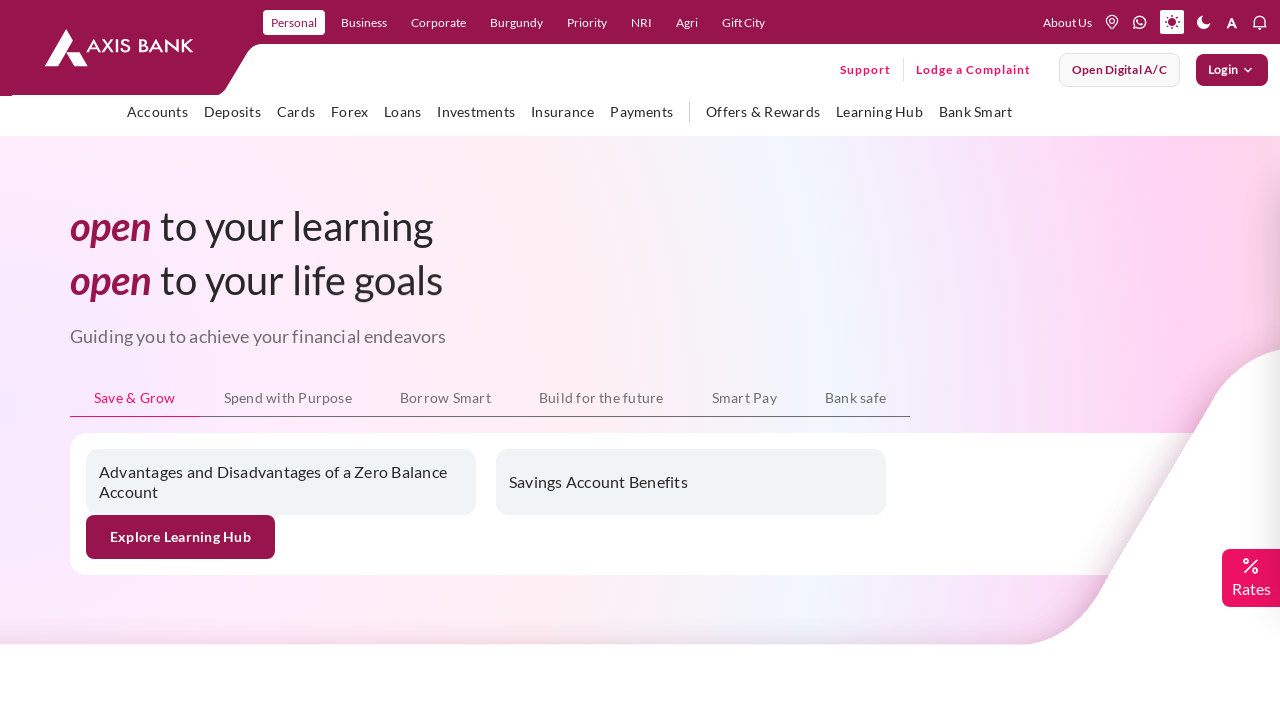

Waited for navigation links to load on Axis Bank homepage
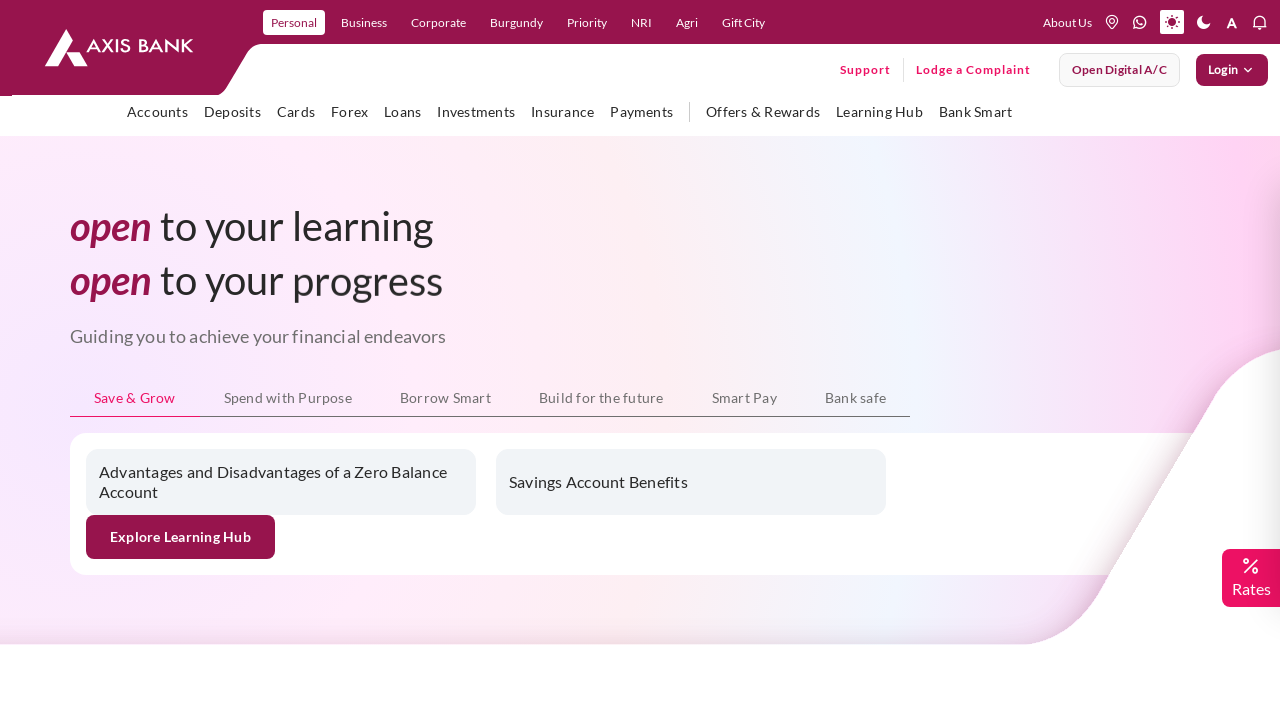

Located all anchor elements on the page
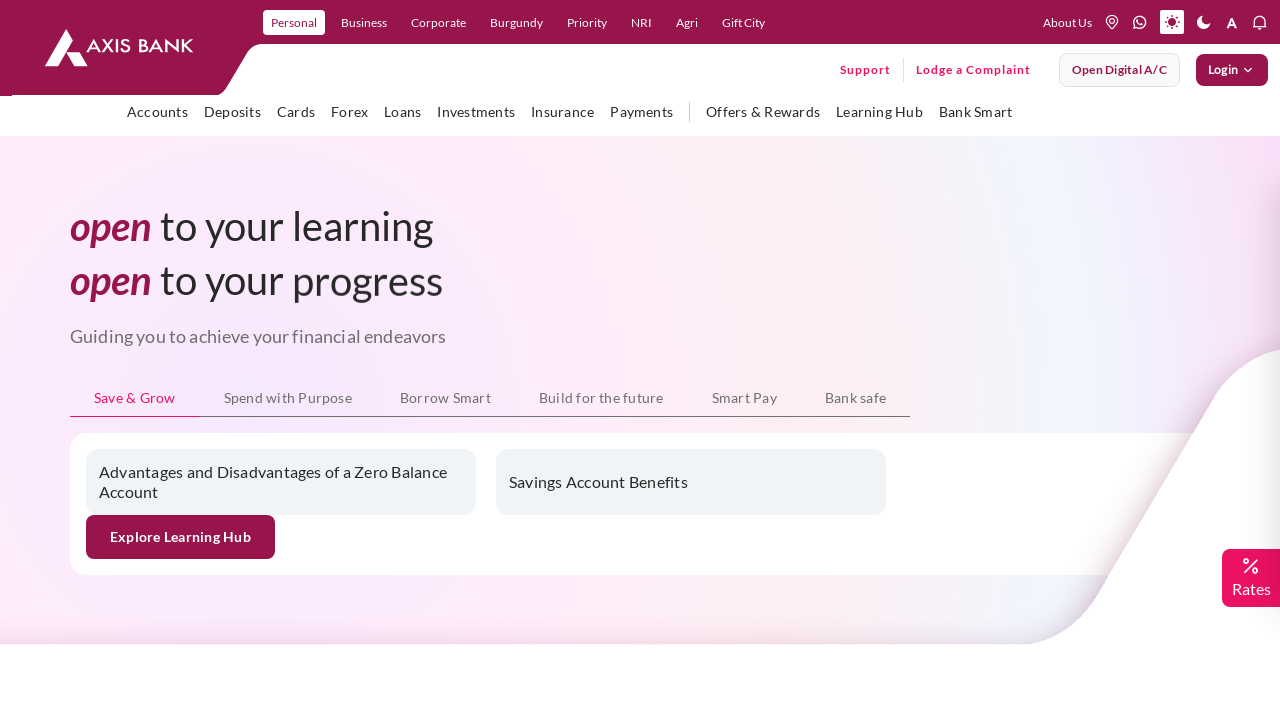

Verified that navigation links are present on Axis Bank homepage
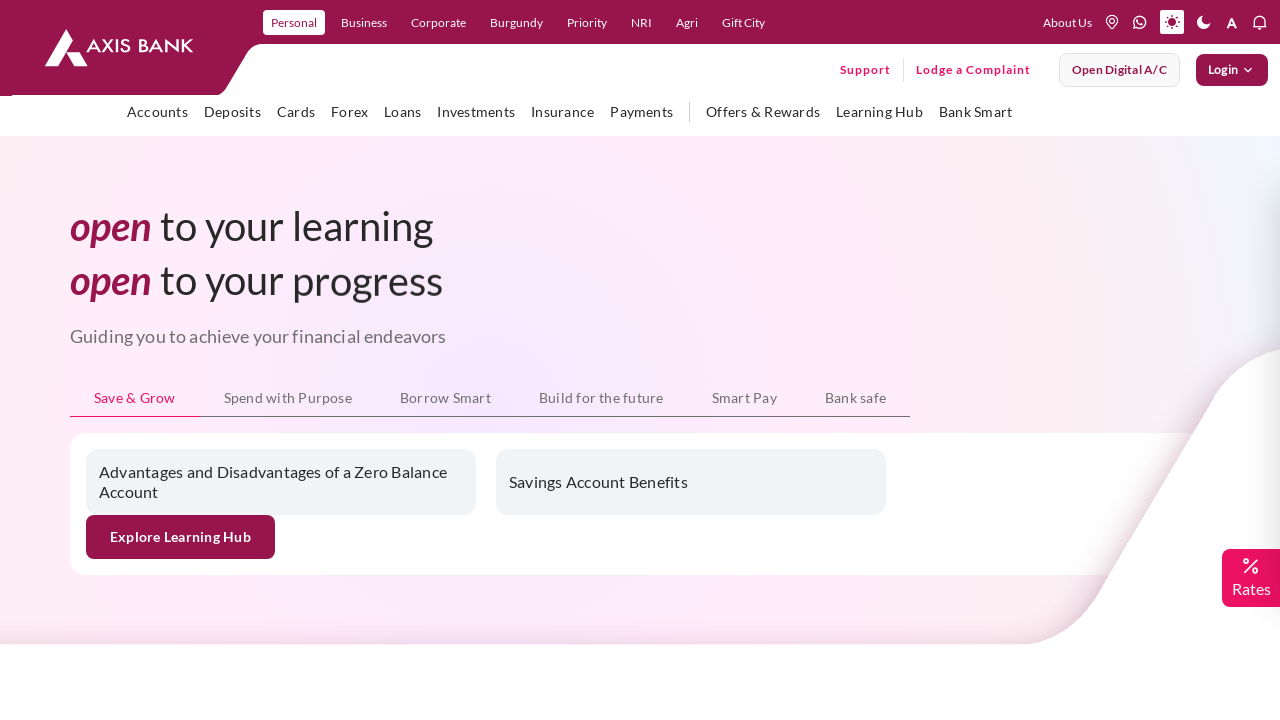

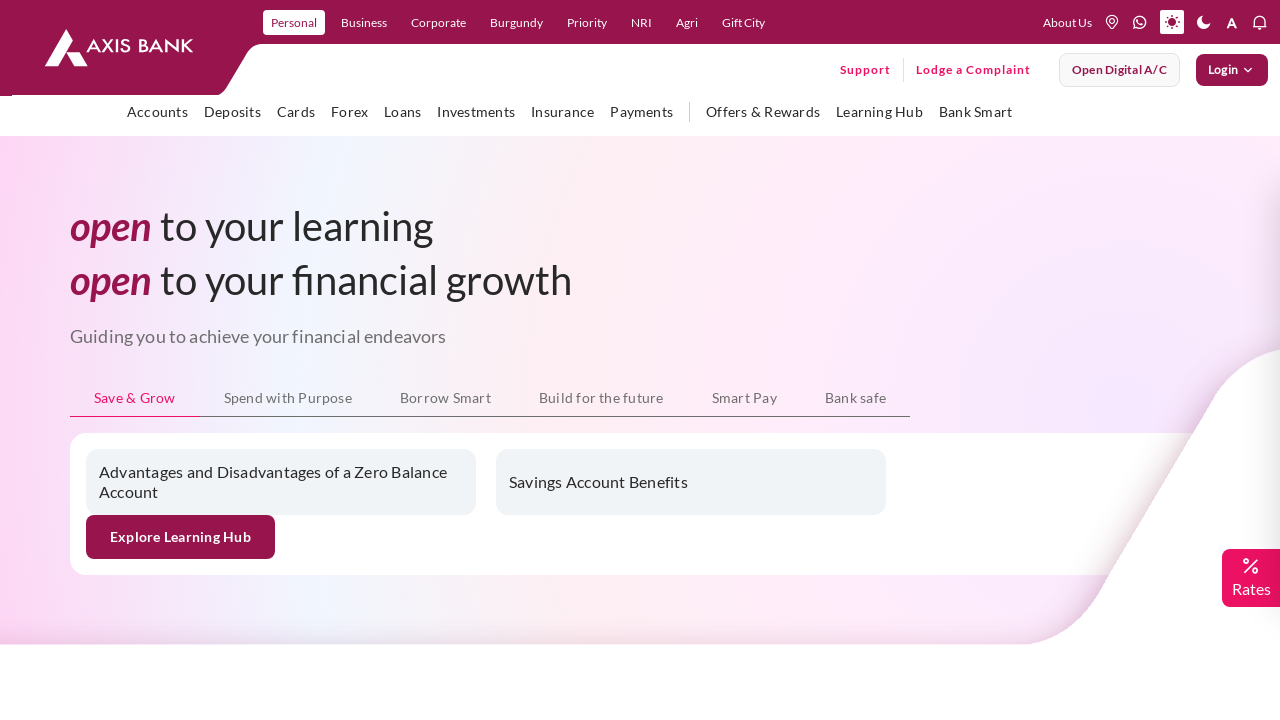